Navigates to the shifting content menu page with both random mode and pixel_shift=100 parameters

Starting URL: https://the-internet.herokuapp.com/shifting_content/menu

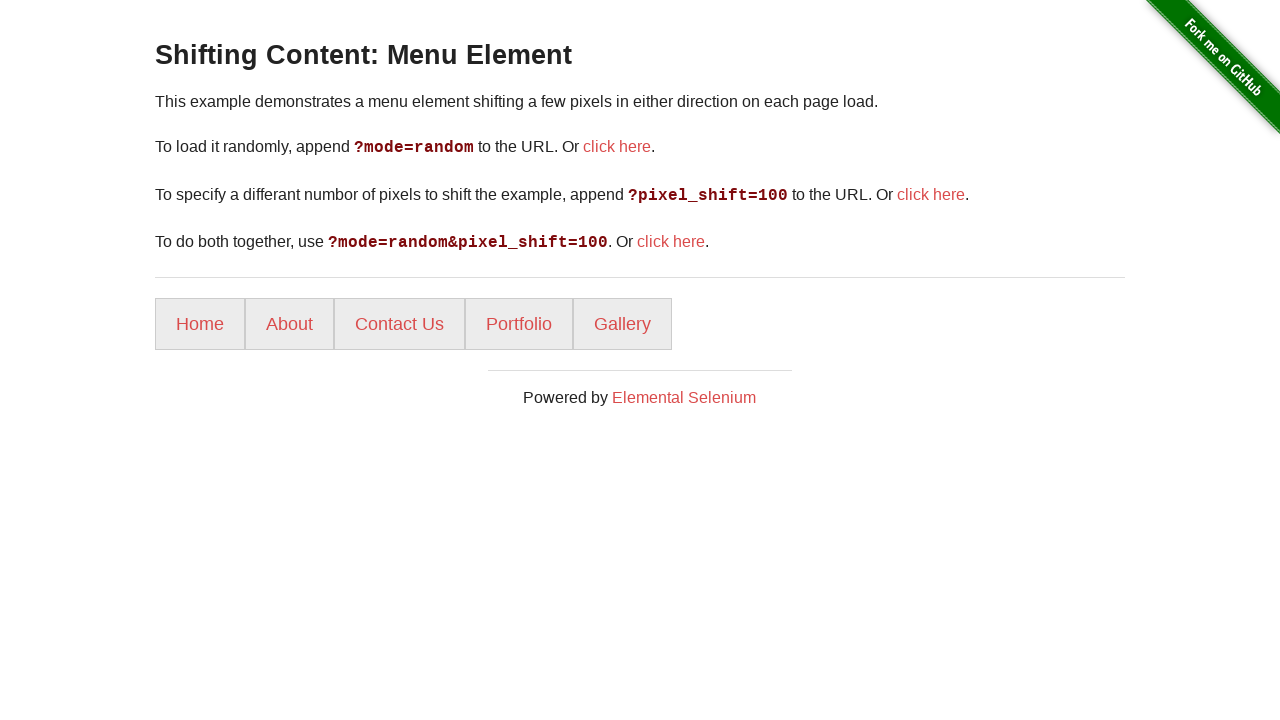

Navigated to shifting content menu page with random mode and pixel_shift=100 parameters
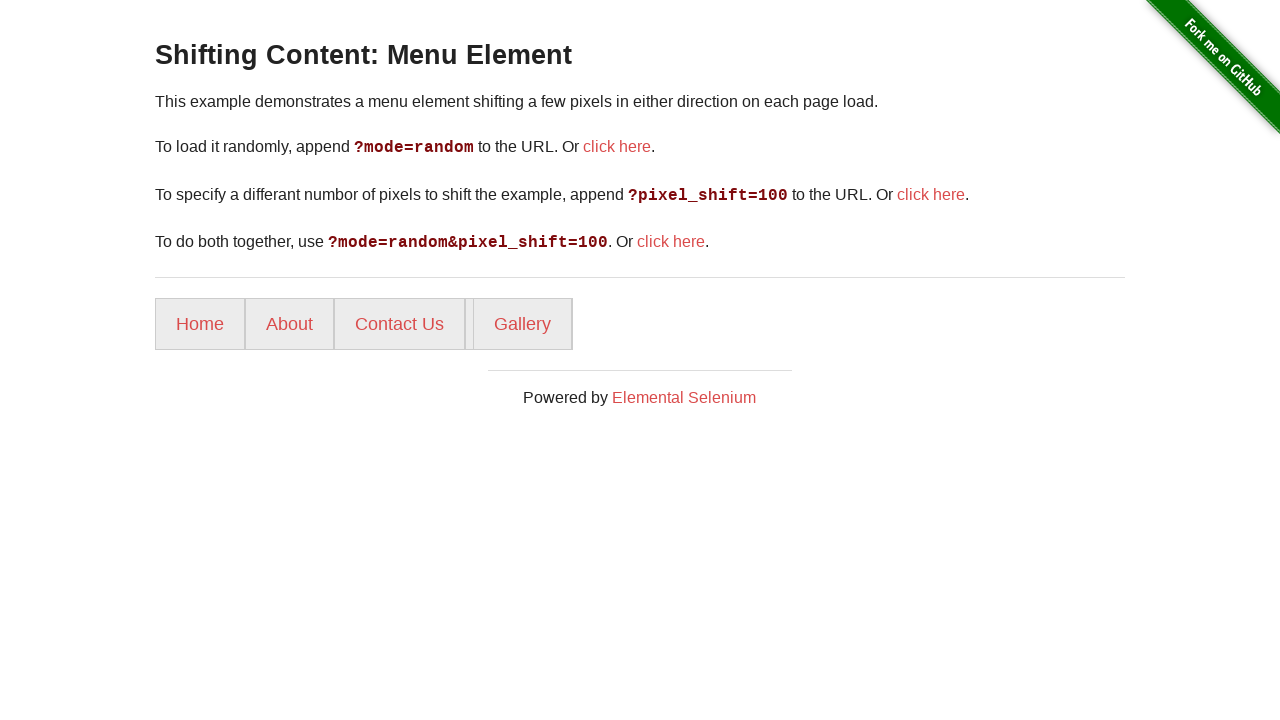

Page loaded and DOM content ready
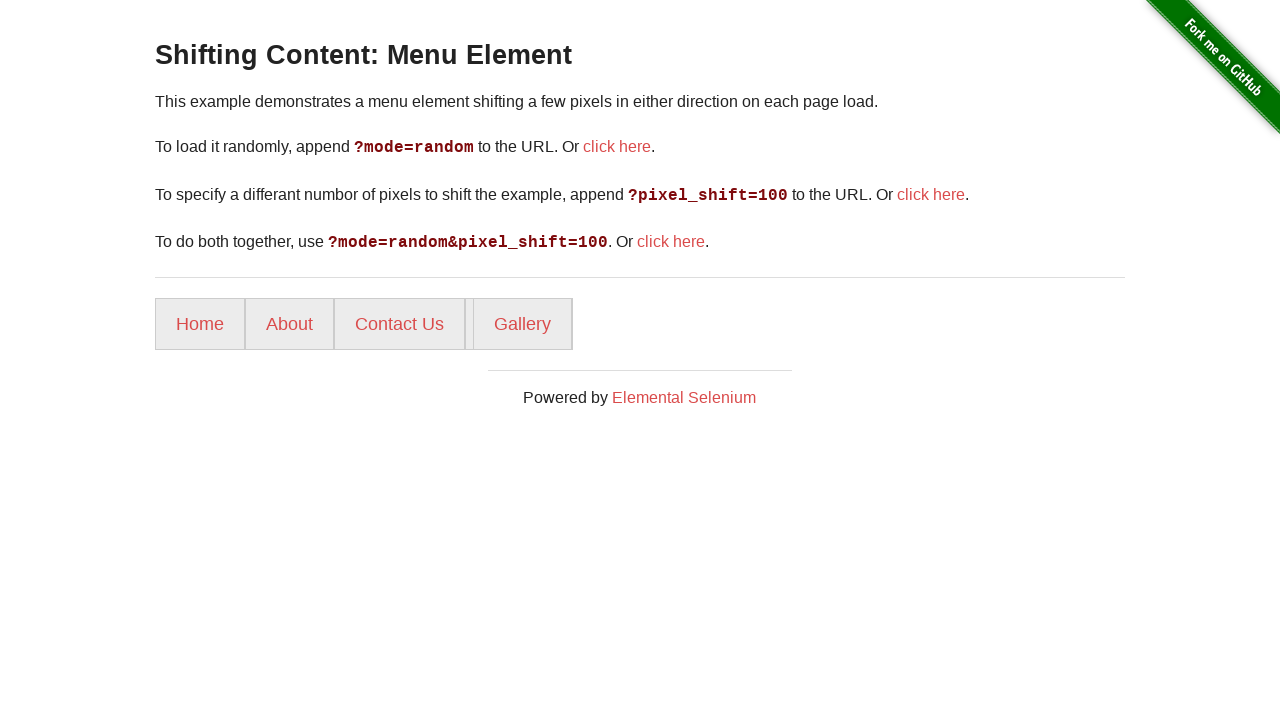

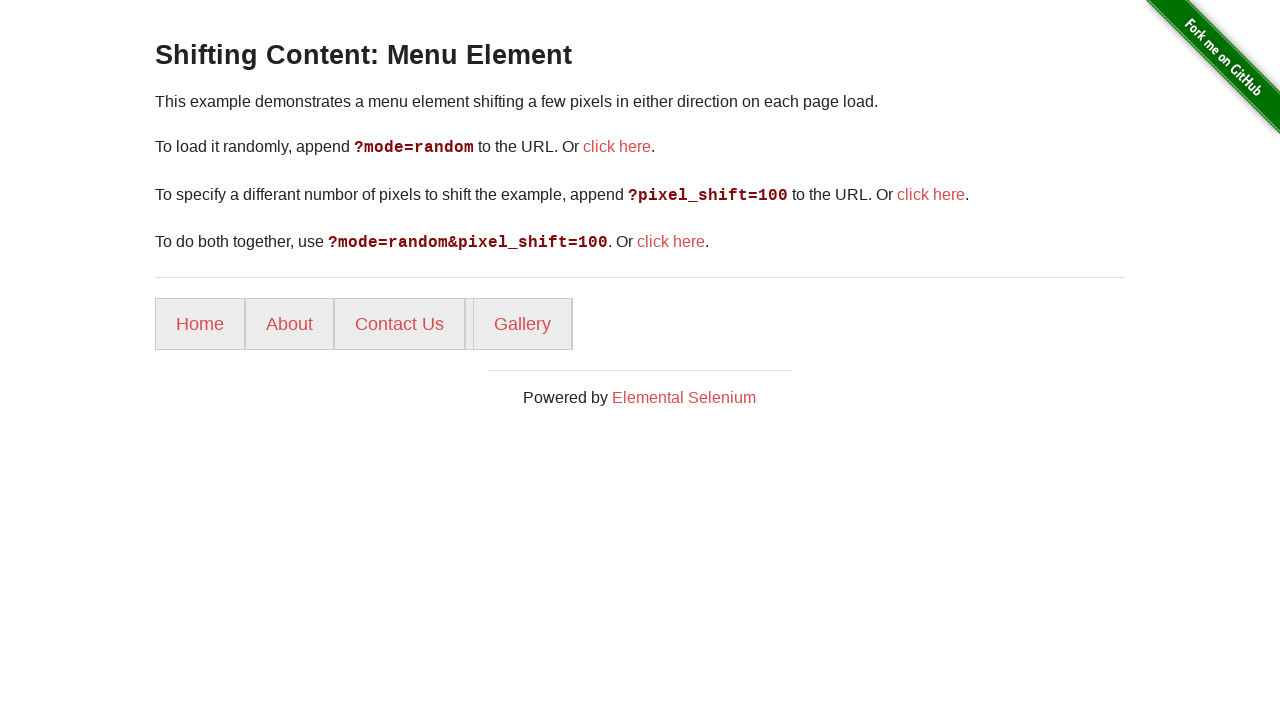